Tests a form interaction exercise by reading a value from an element attribute, calculating a mathematical result (log of absolute value of 12*sin(x)), filling the answer field, selecting checkbox and radio button, then submitting the form.

Starting URL: http://suninjuly.github.io/get_attribute.html

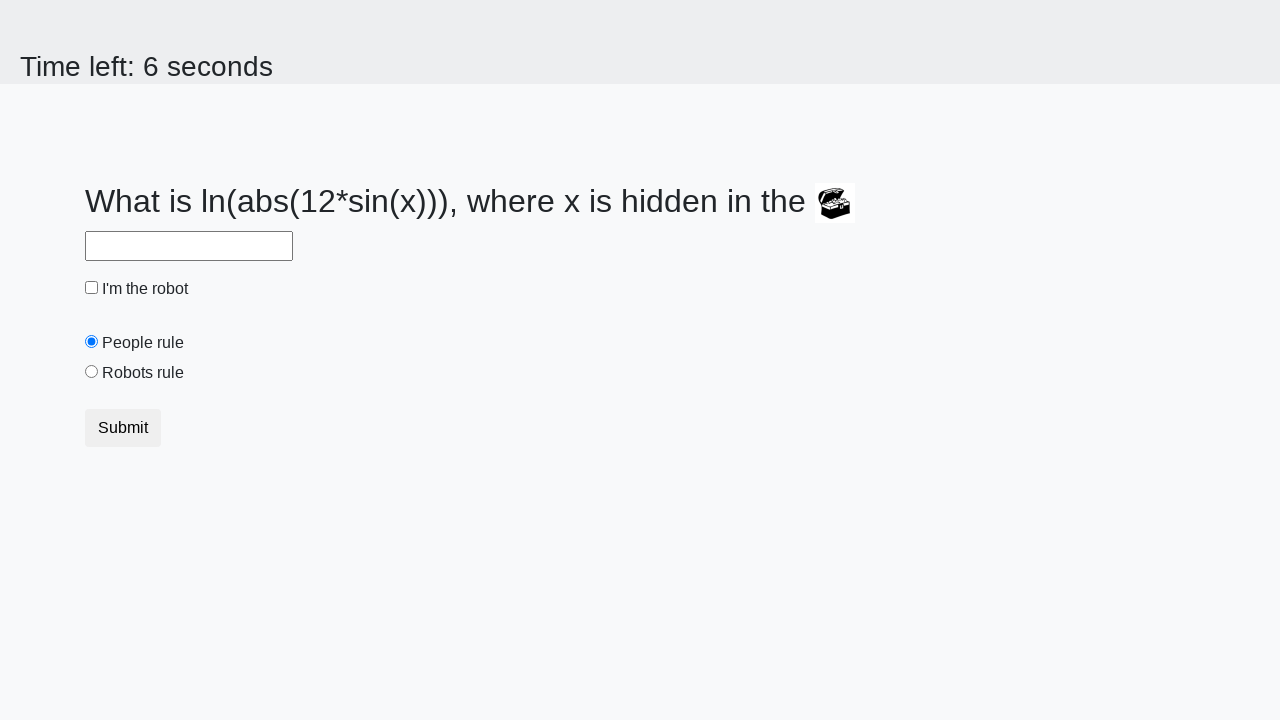

Located treasure element with ID 'treasure'
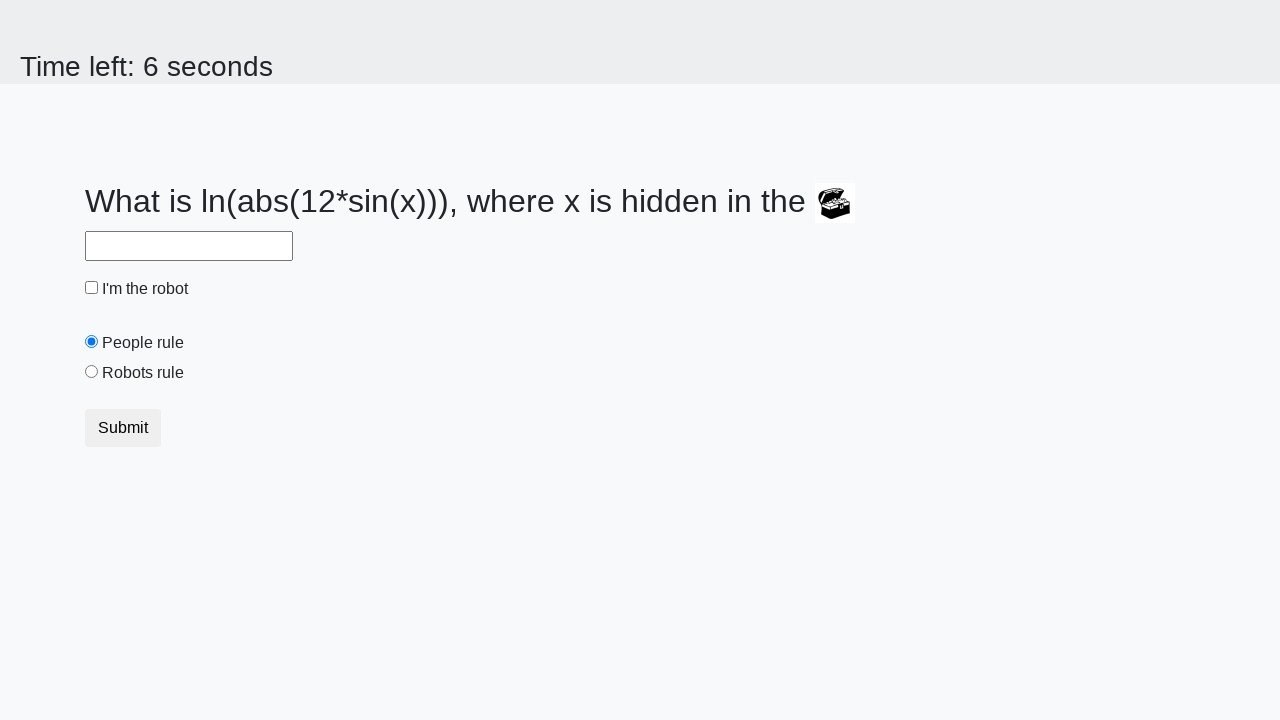

Retrieved valuex attribute from treasure element: 471
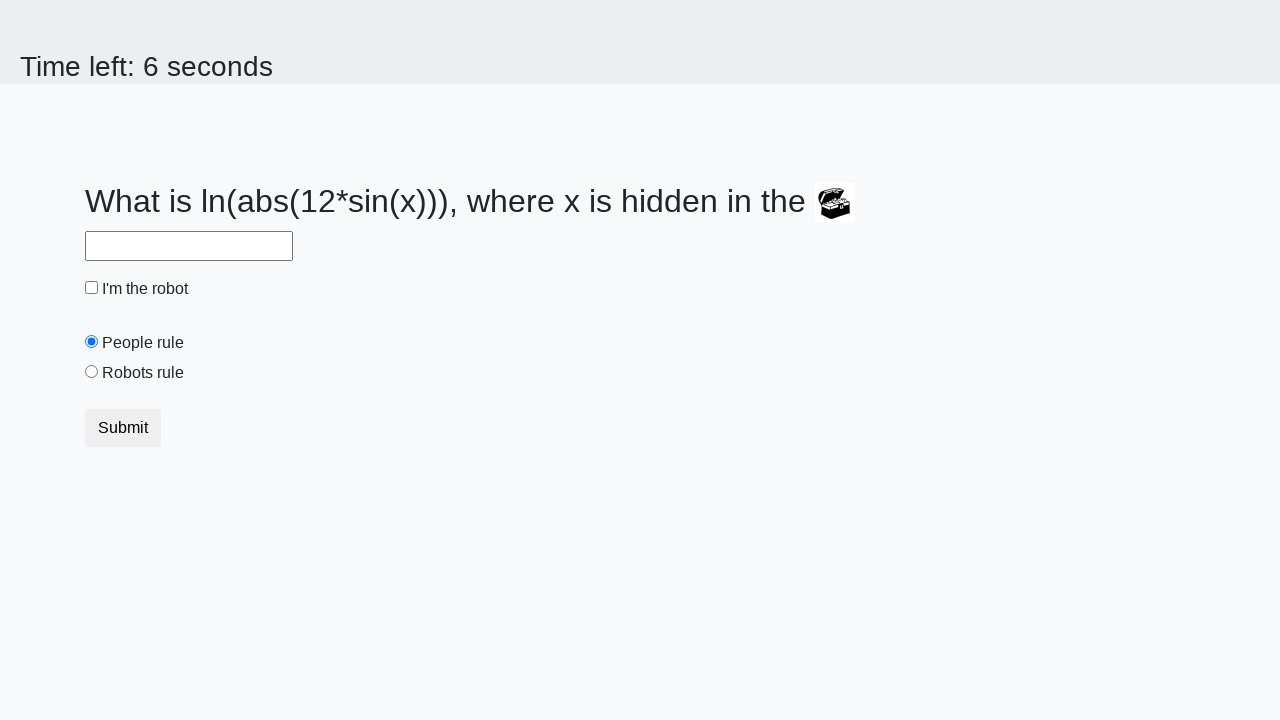

Calculated answer using formula log(|12*sin(x)|): 1.0436580073053303
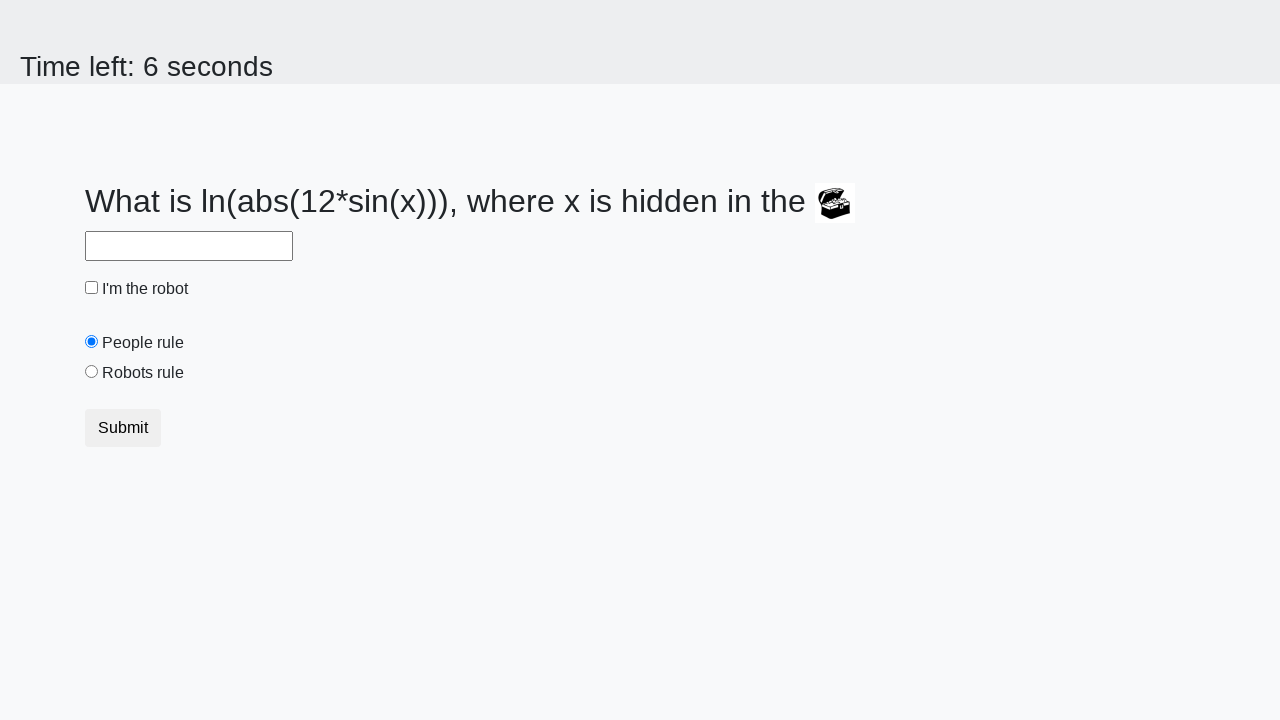

Filled answer field with calculated value: 1.0436580073053303 on #answer
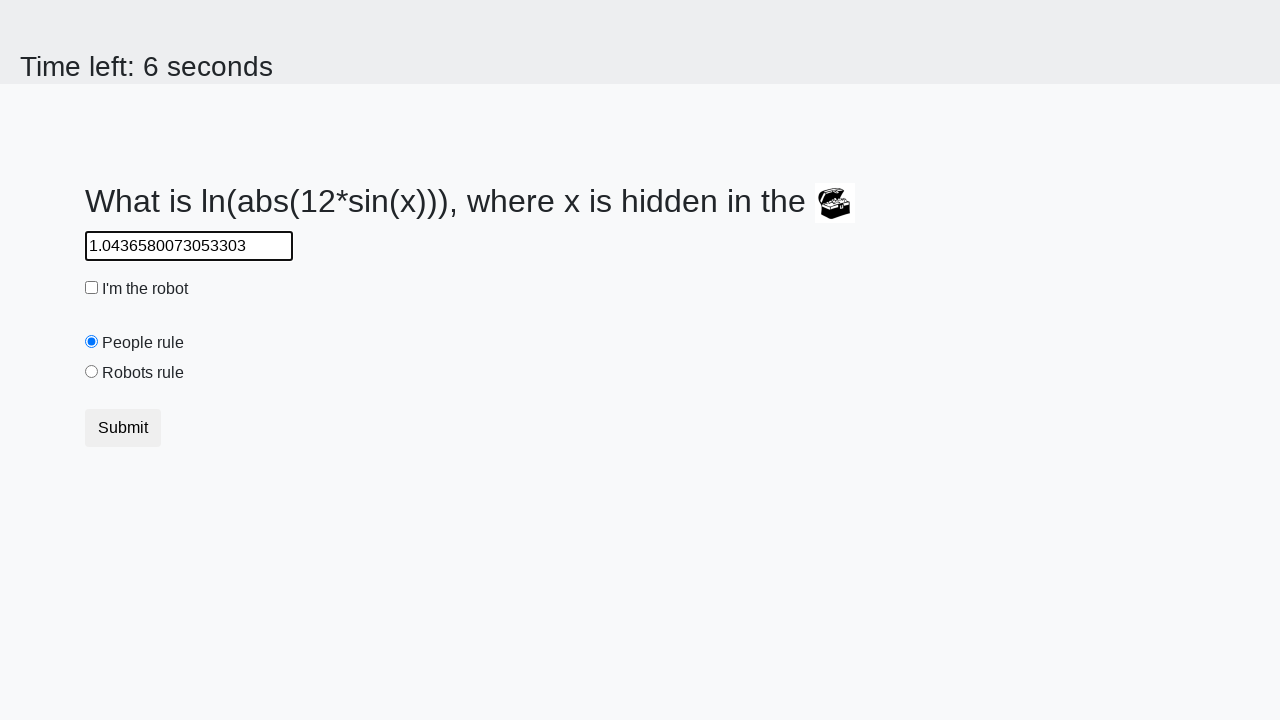

Checked the 'I'm the robot' checkbox at (92, 288) on #robotCheckbox
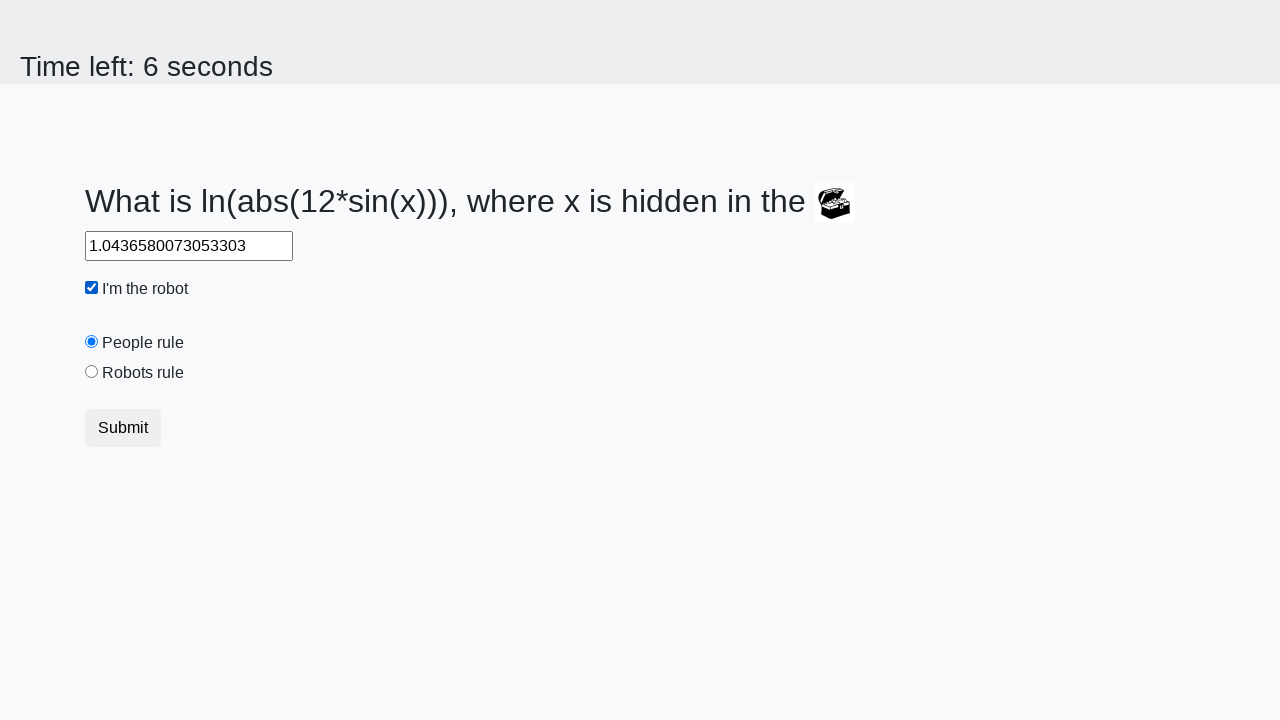

Selected the 'Robots rule!' radio button at (92, 372) on #robotsRule
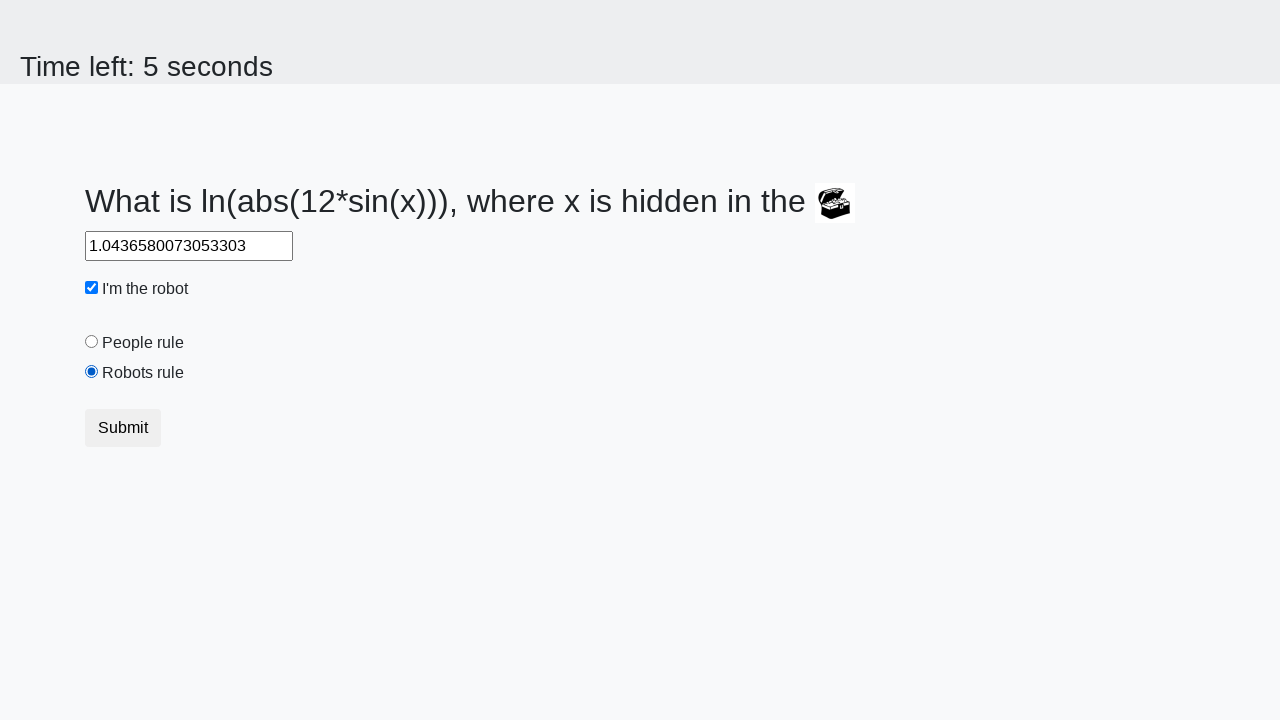

Clicked submit button to submit the form at (123, 428) on button.btn
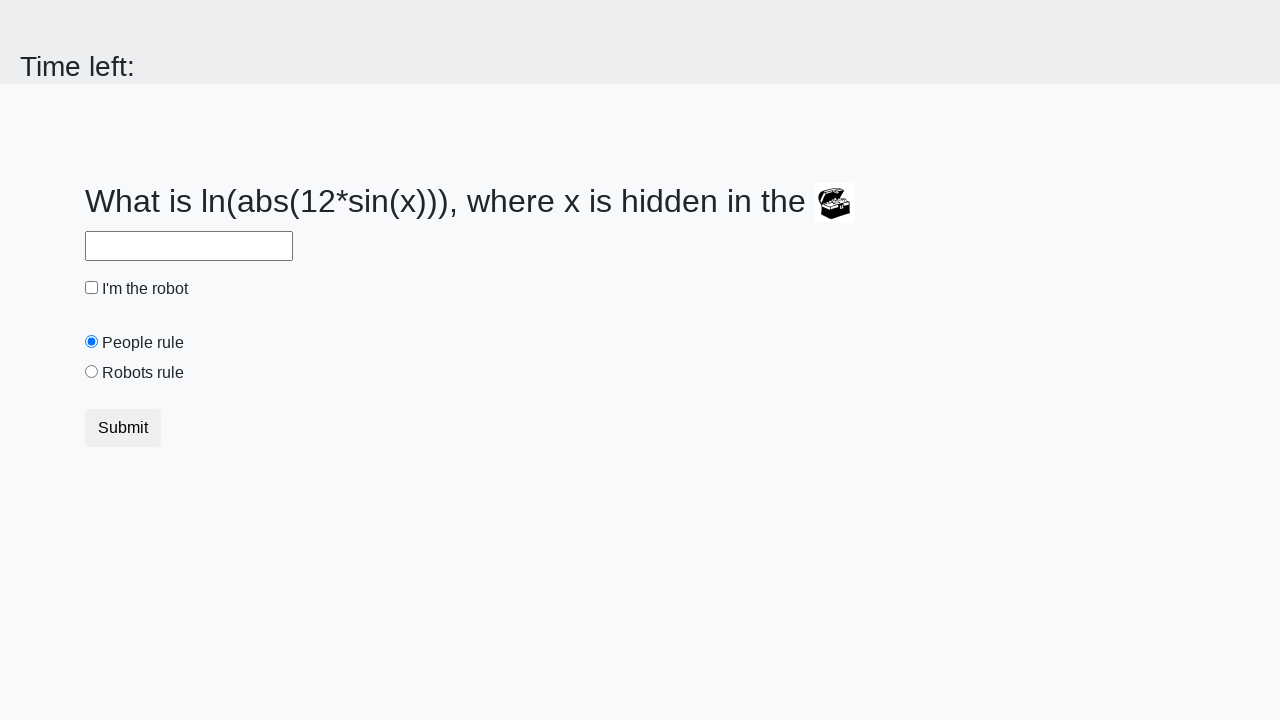

Waited 1 second for page response
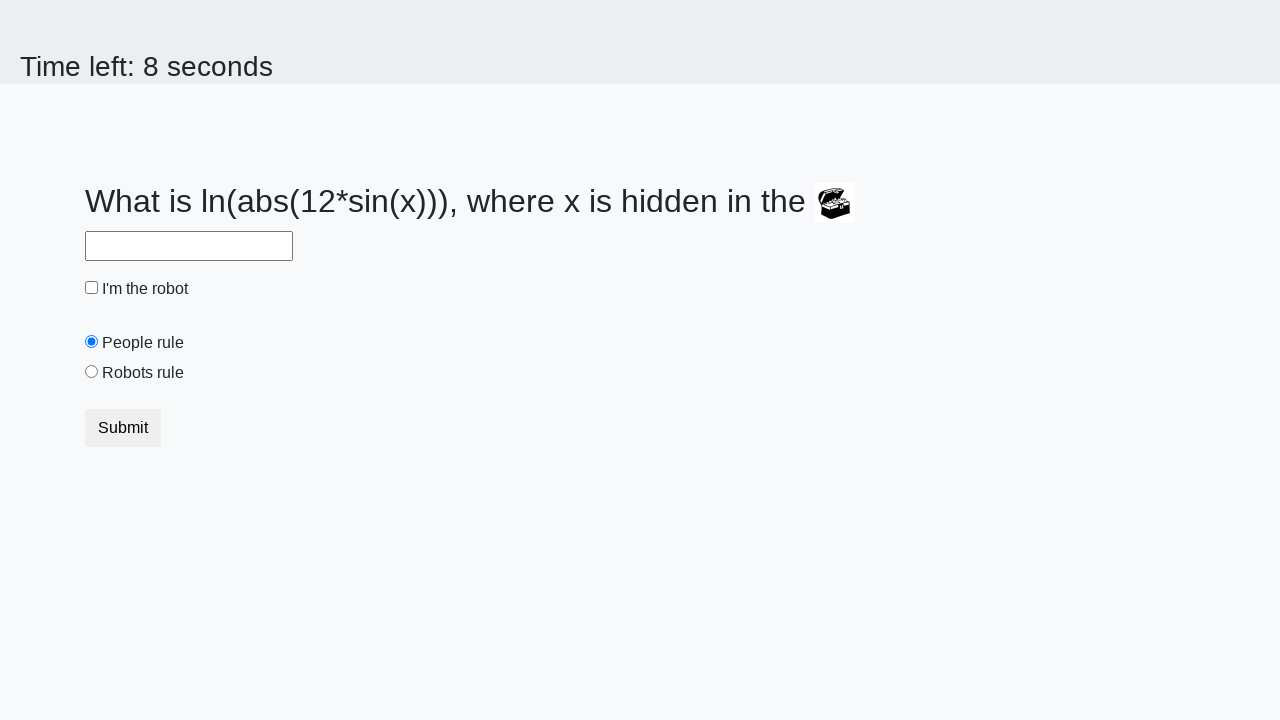

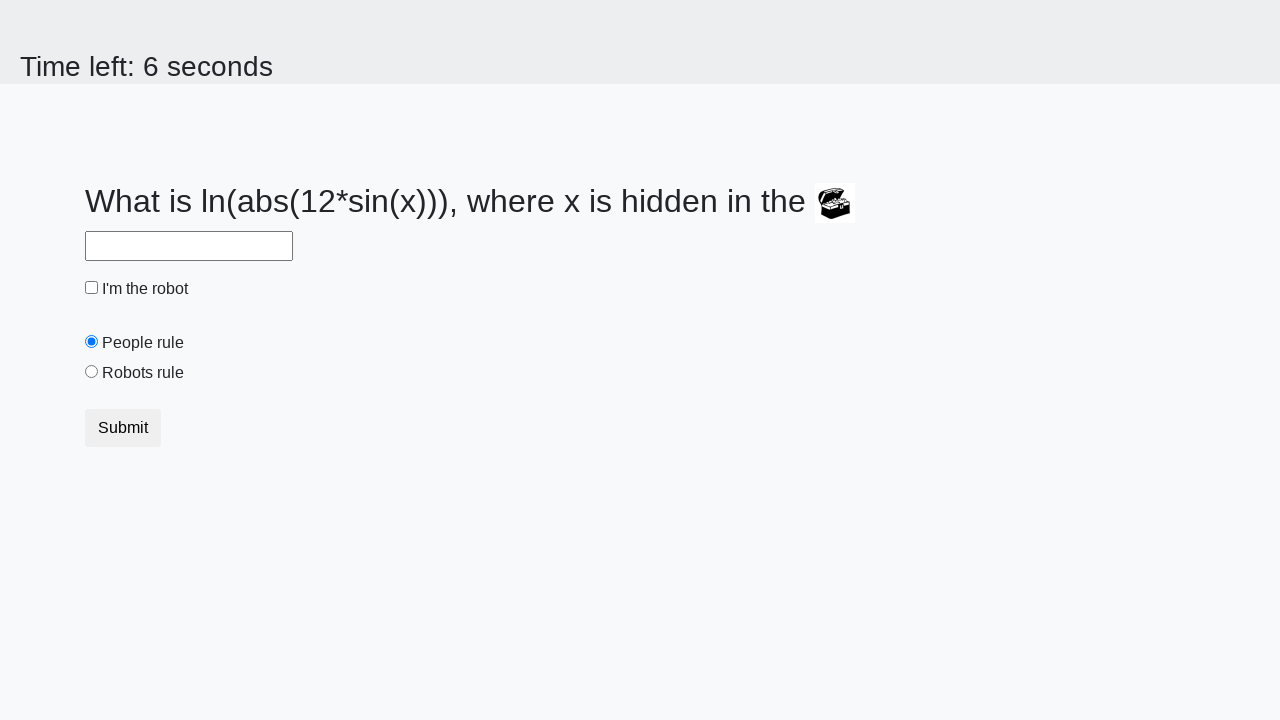